Tests form functionality by locating form elements and filling an input field with test data

Starting URL: https://etf-web-mi7p.vercel.app

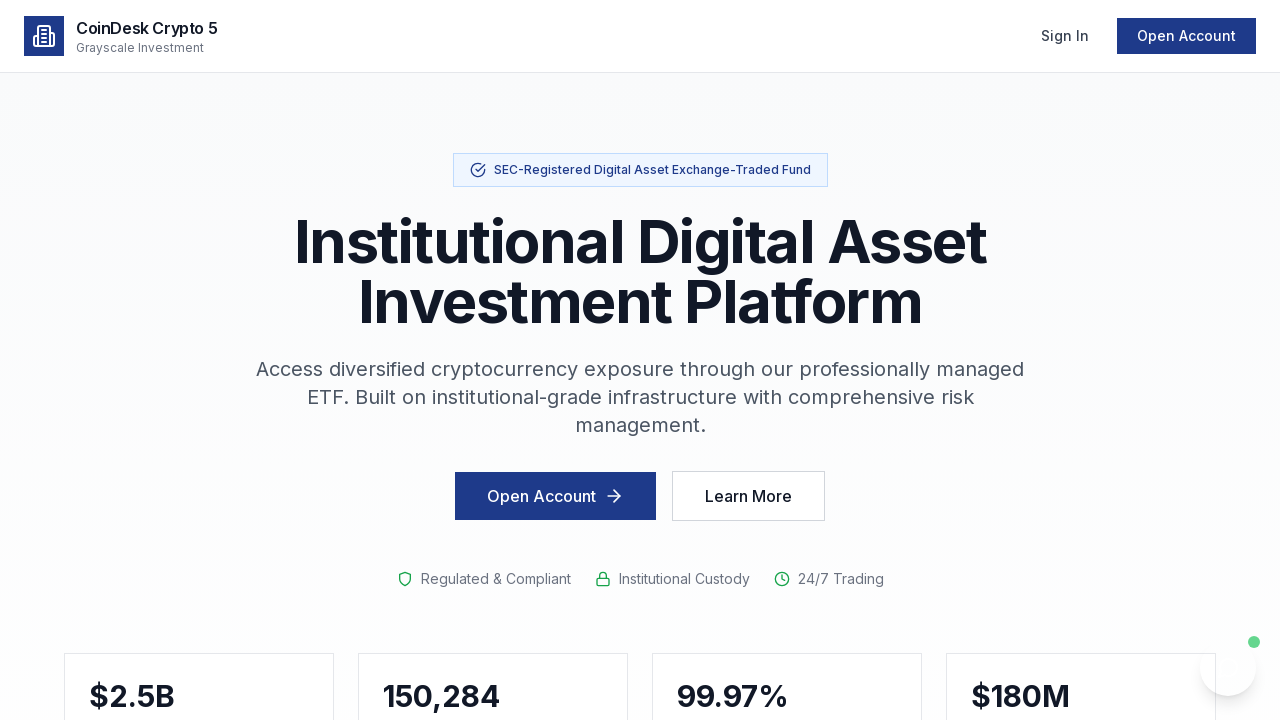

Waited for network to be idle
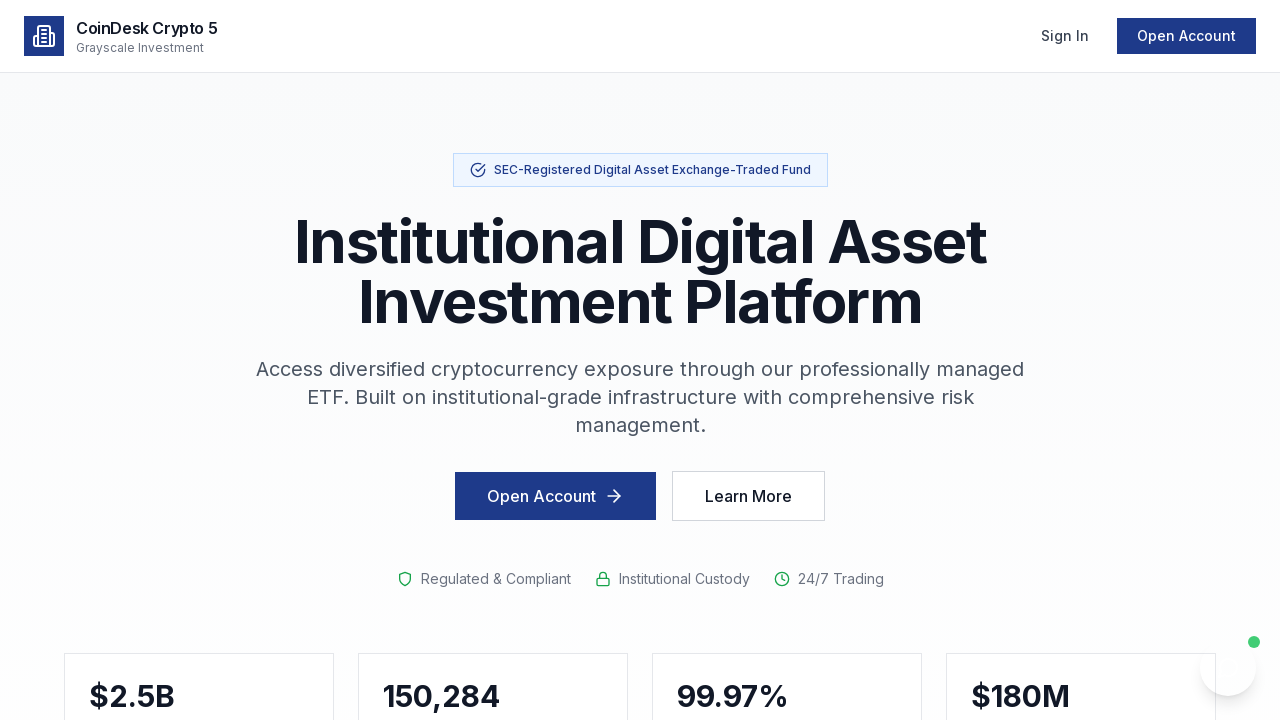

Located input elements on the form
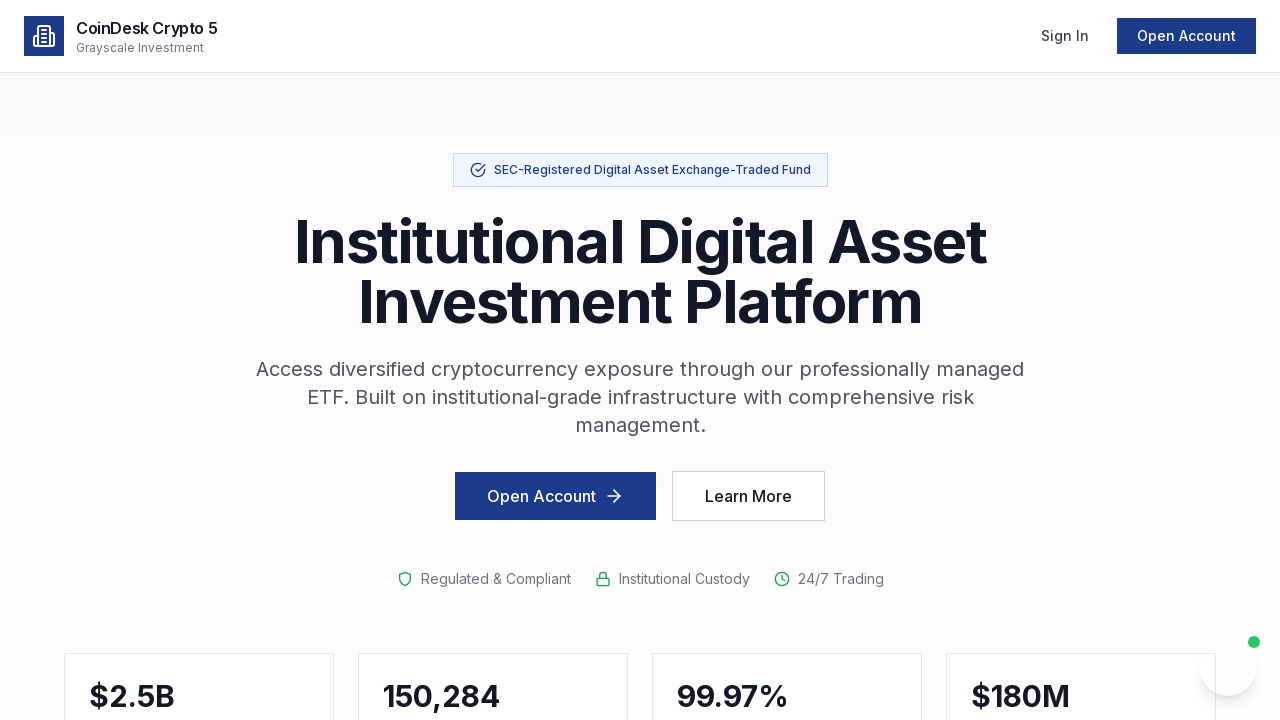

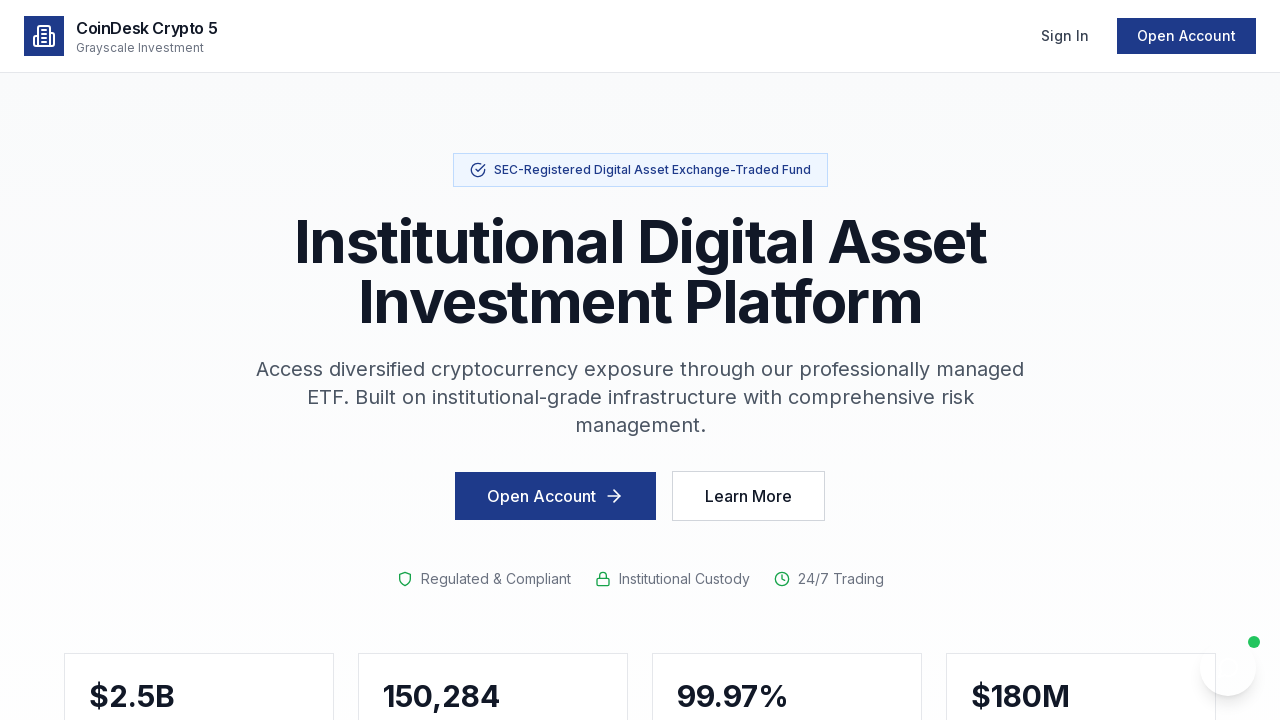